Tests the readonly input field on the Selenium web form demo page

Starting URL: https://www.selenium.dev/selenium/web/web-form.html

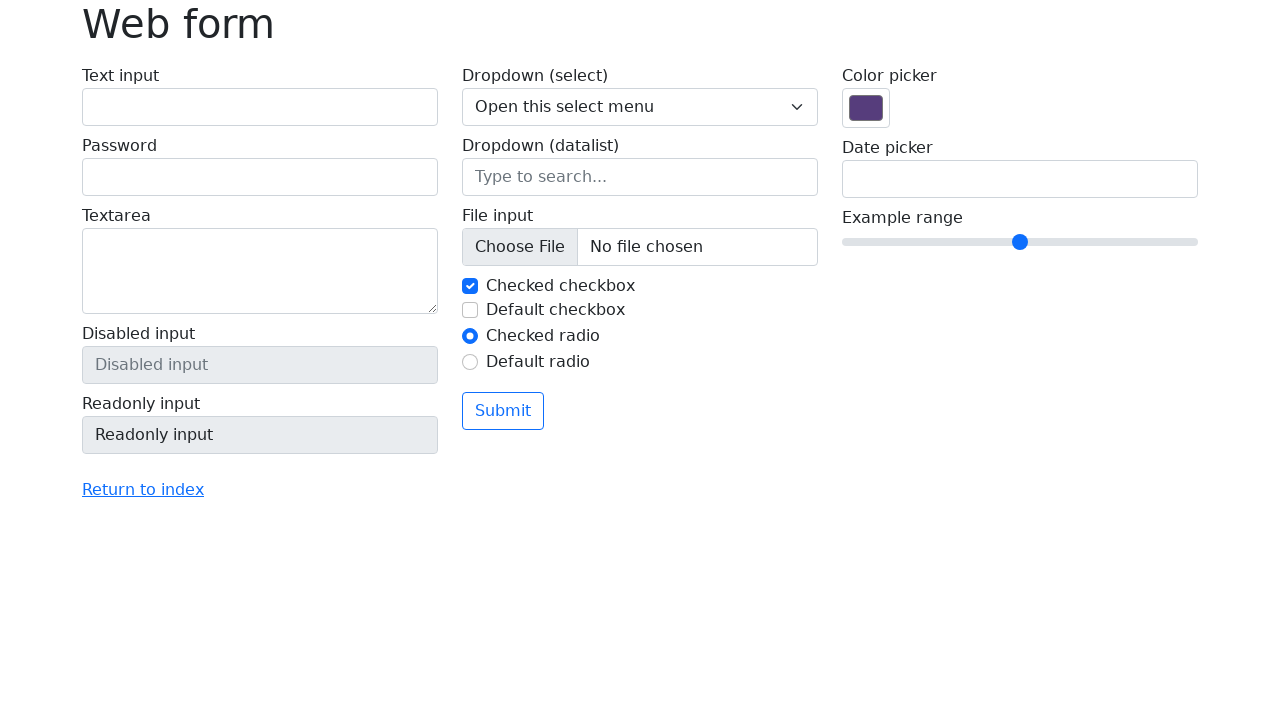

Navigated to Selenium web form demo page
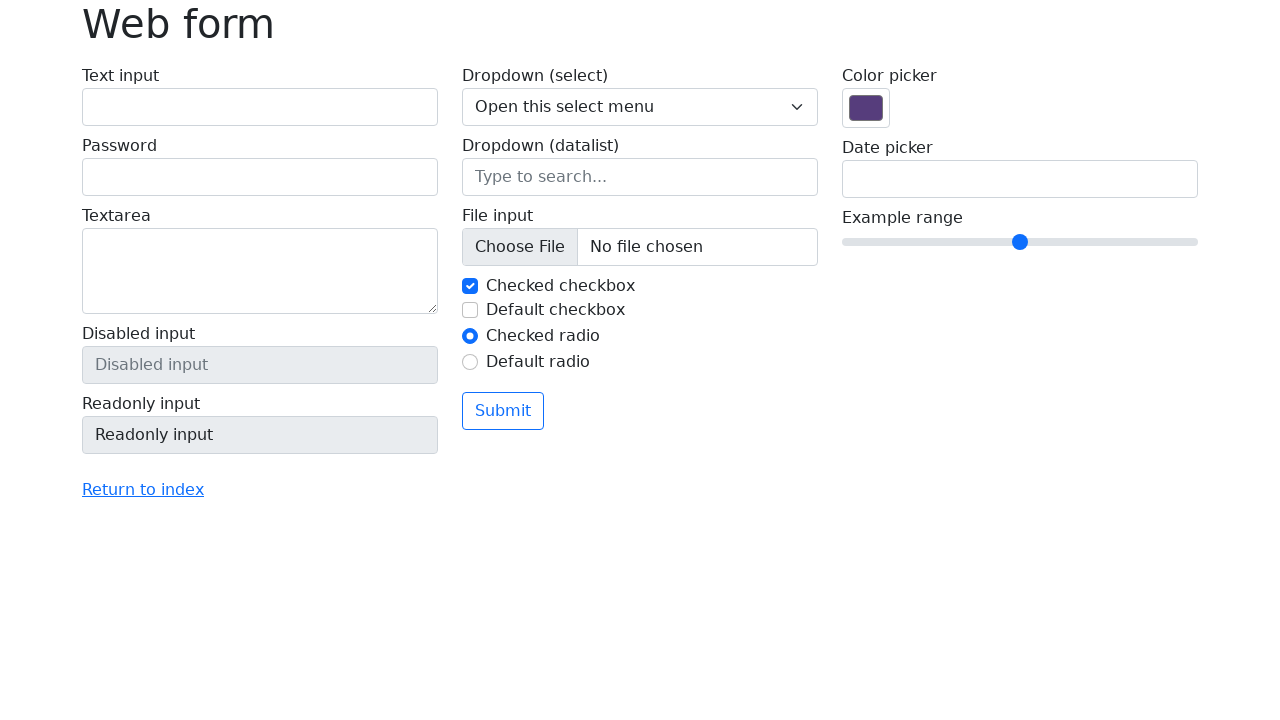

Clicked on readonly input field at (260, 435) on input[name='my-readonly']
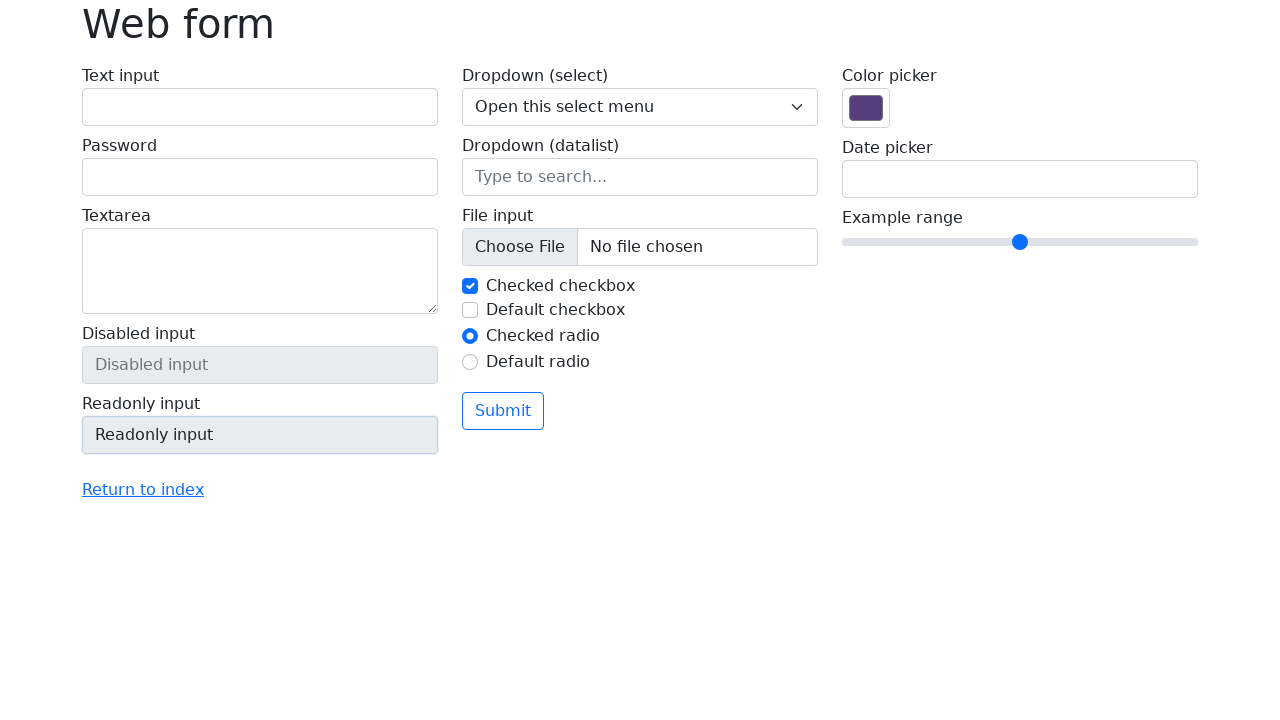

Verified readonly input field element is present
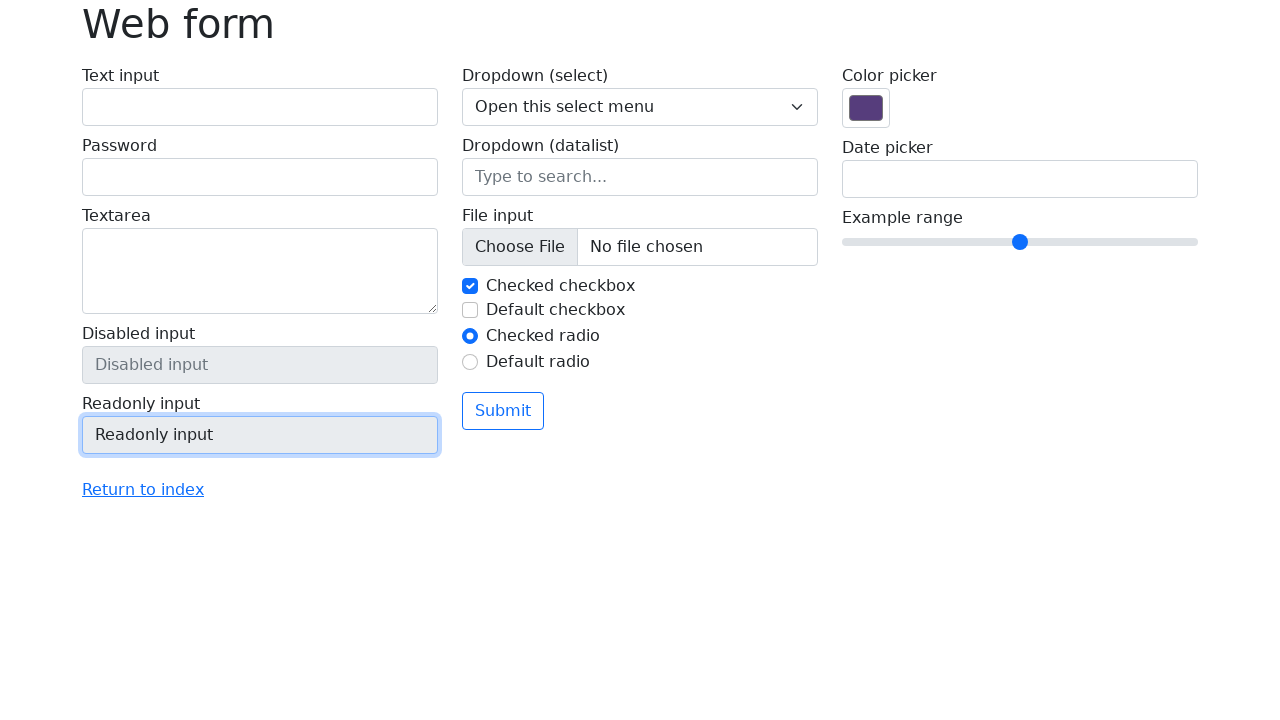

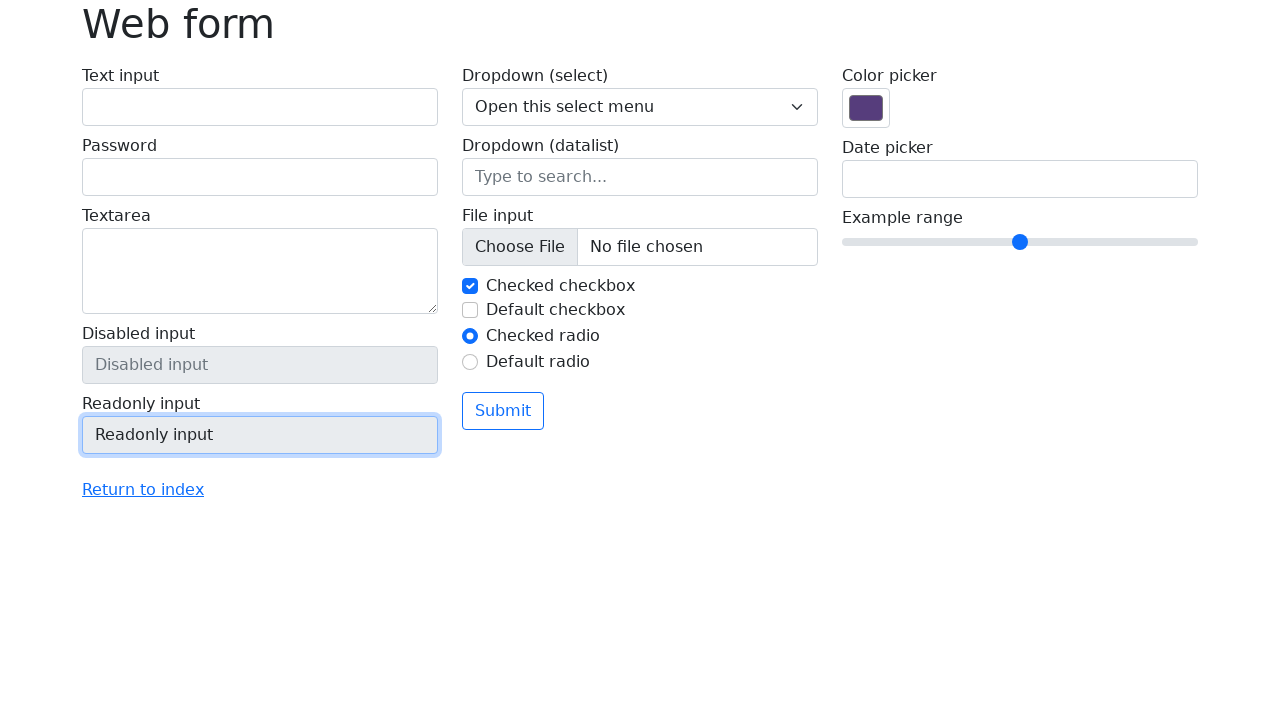